Tests a form that requires calculating the sum of two displayed numbers and selecting the result from a dropdown before submitting

Starting URL: http://suninjuly.github.io/selects1.html

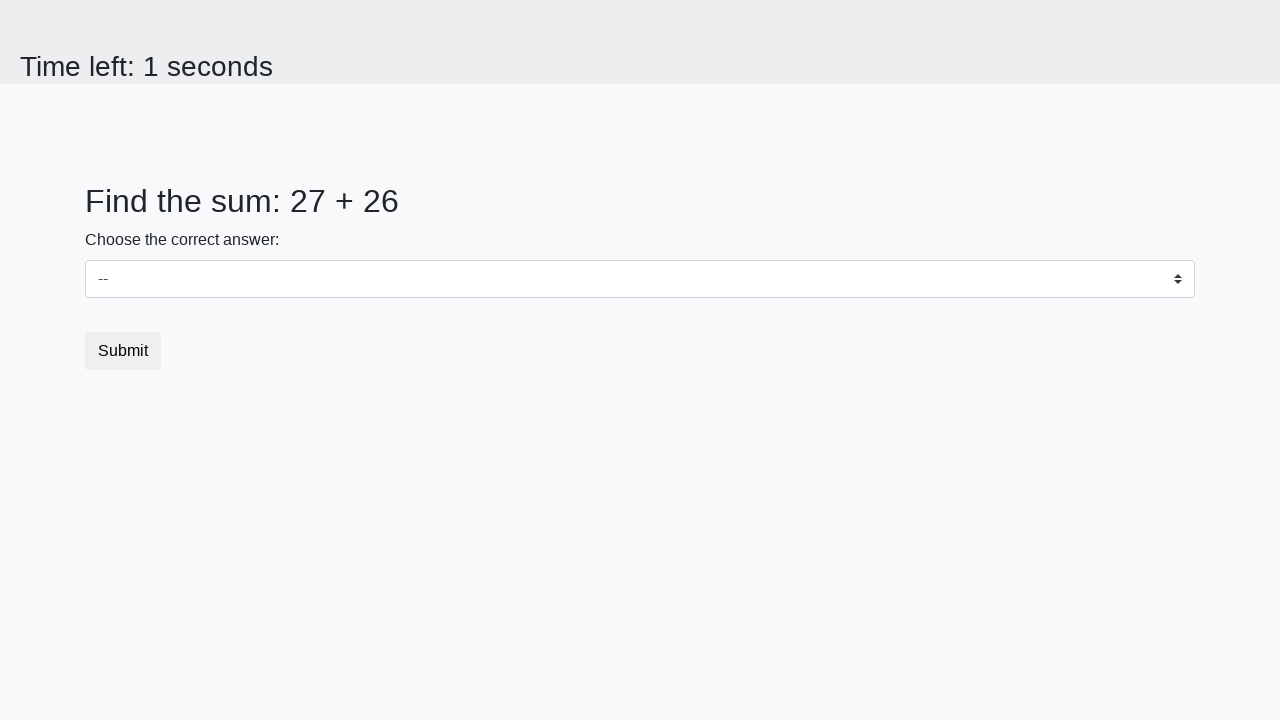

Retrieved first number from #num1 element
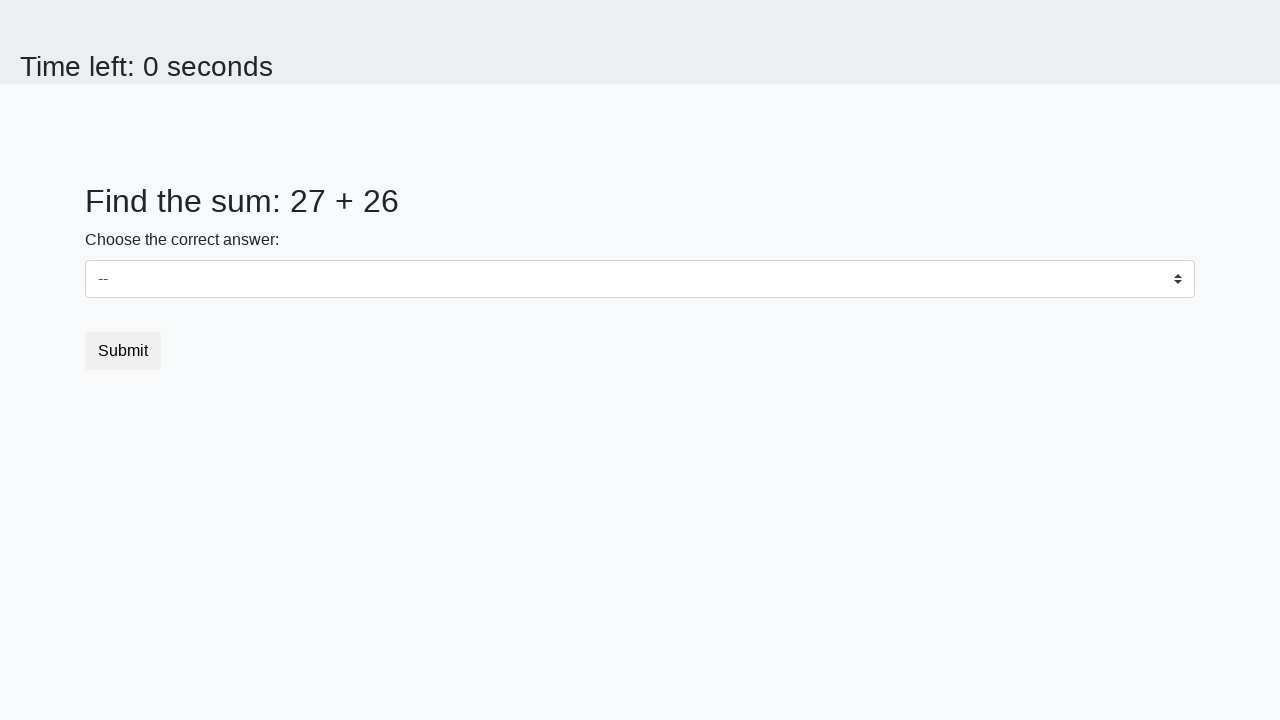

Retrieved second number from #num2 element
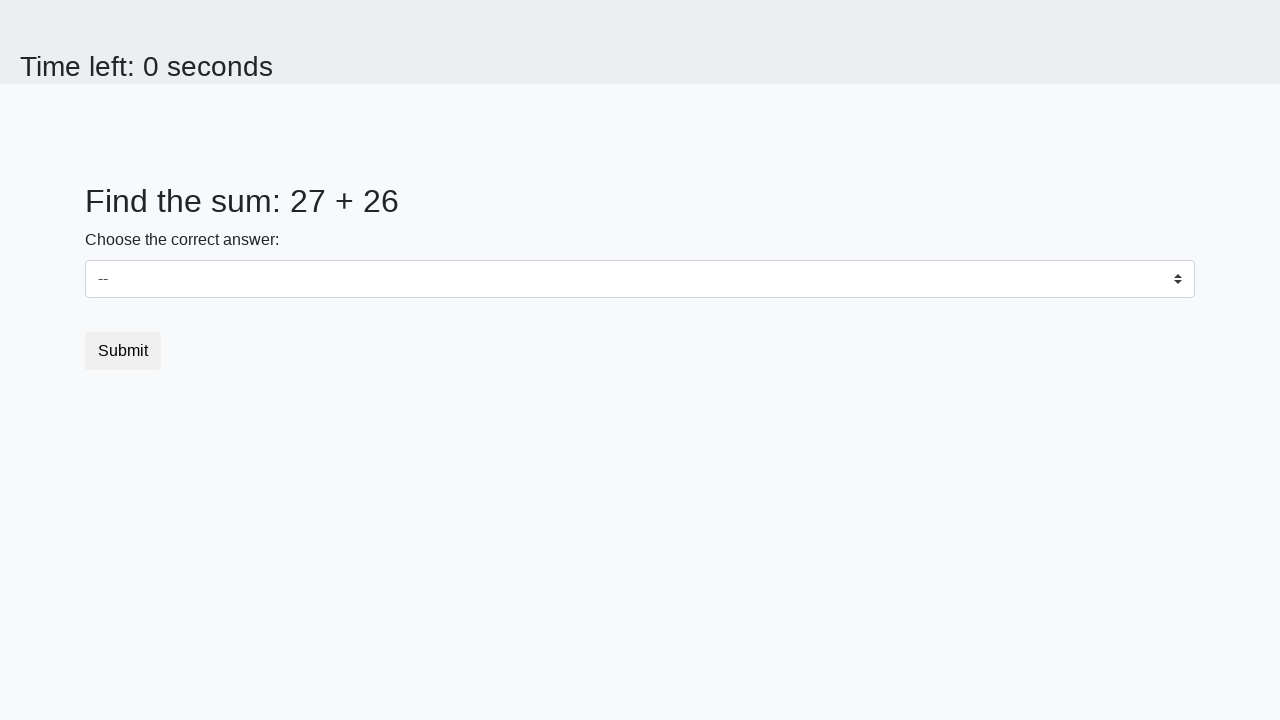

Calculated sum of 27 + 26 = 53
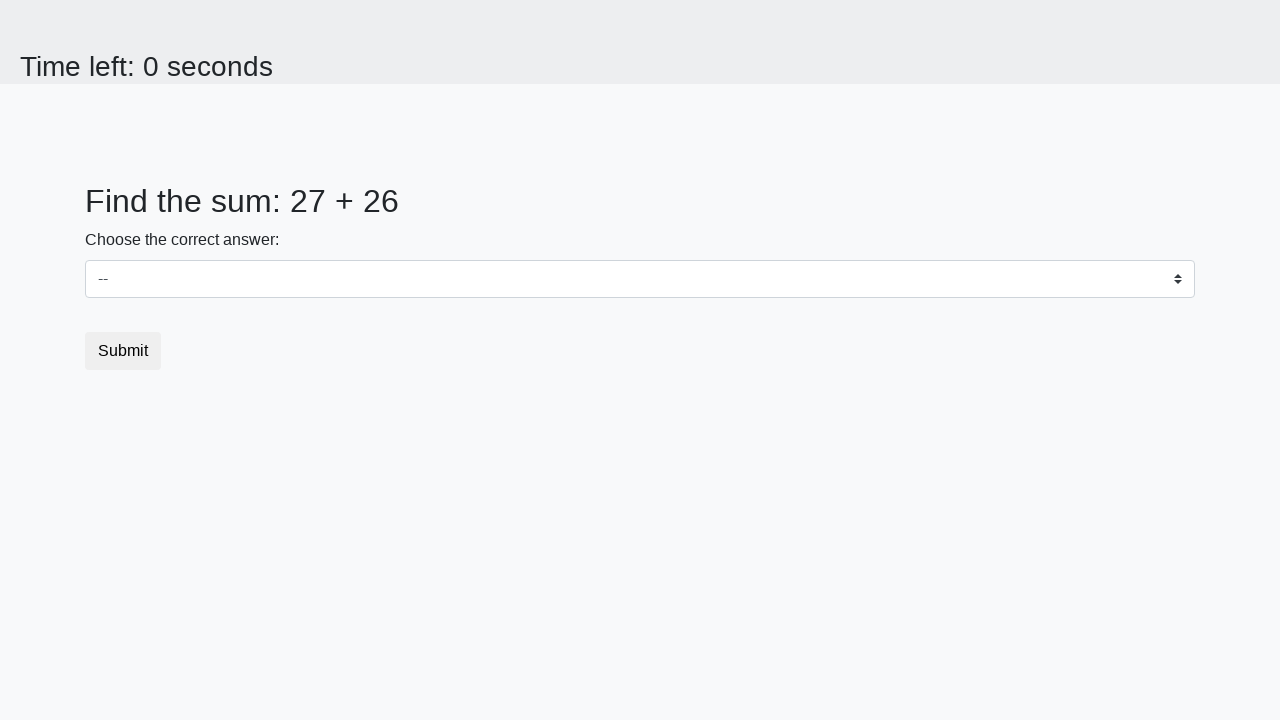

Selected sum value 53 from dropdown on select
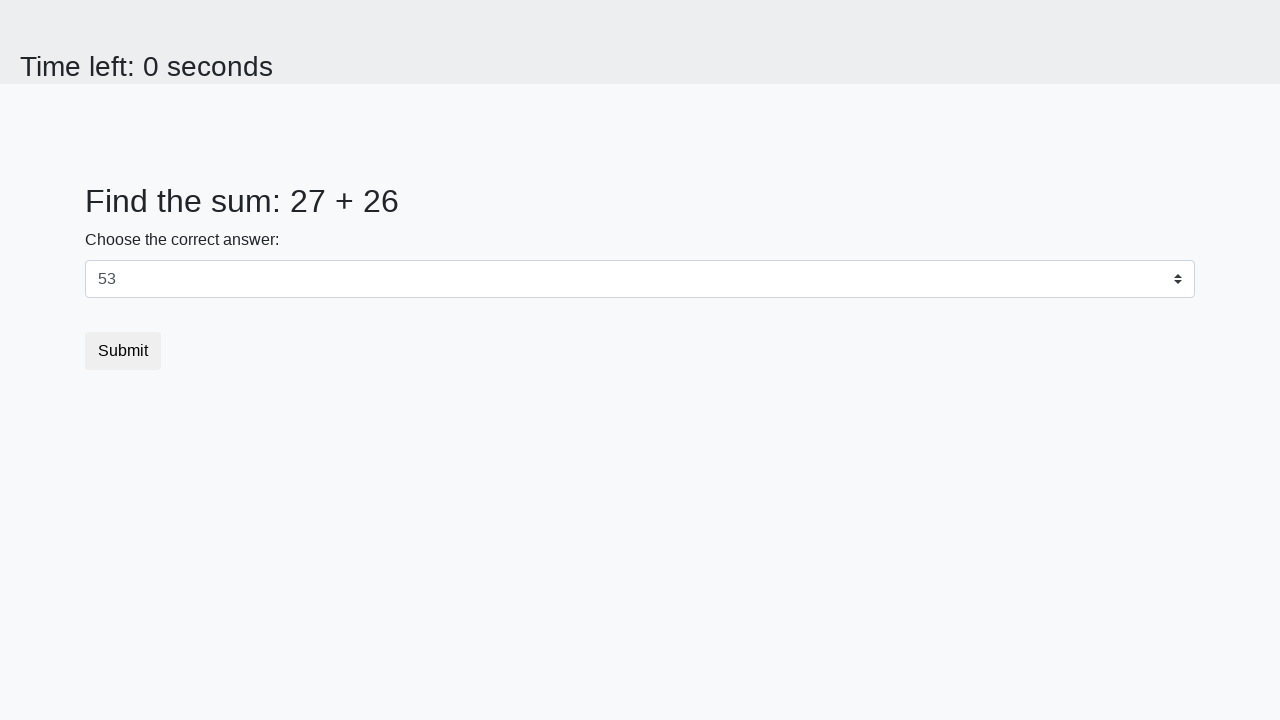

Clicked submit button to submit the form at (123, 351) on [type='submit']
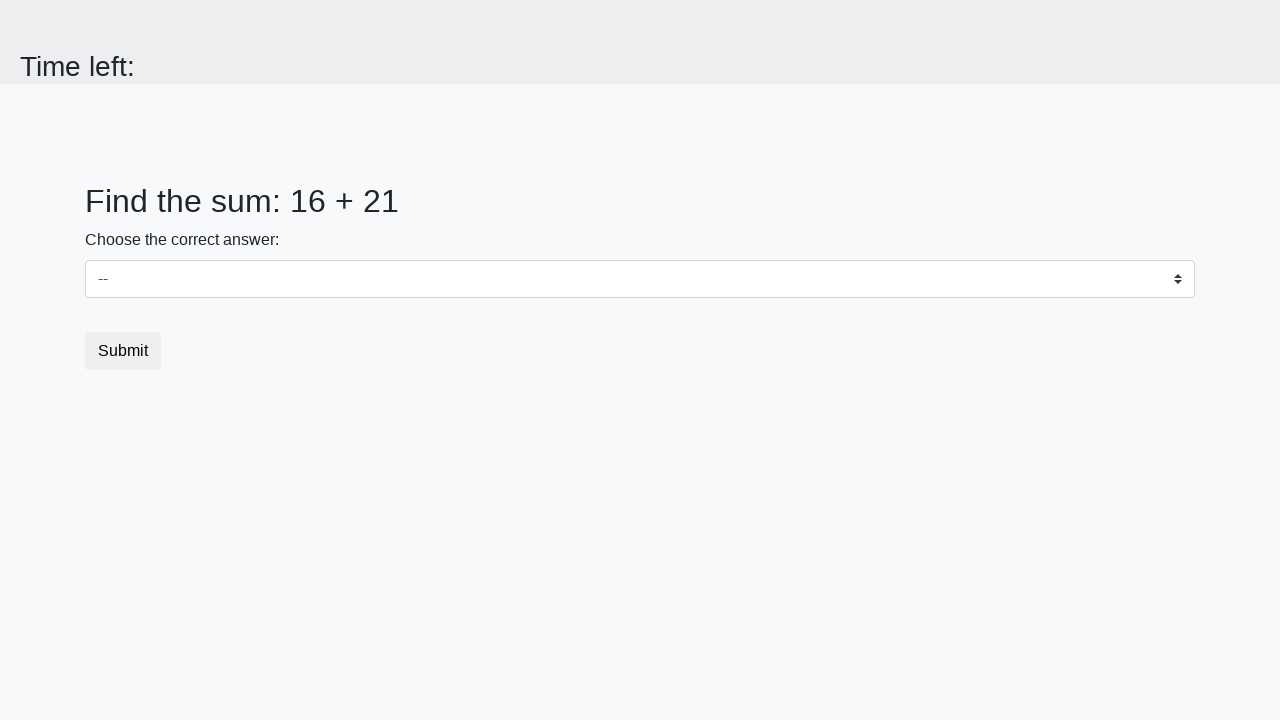

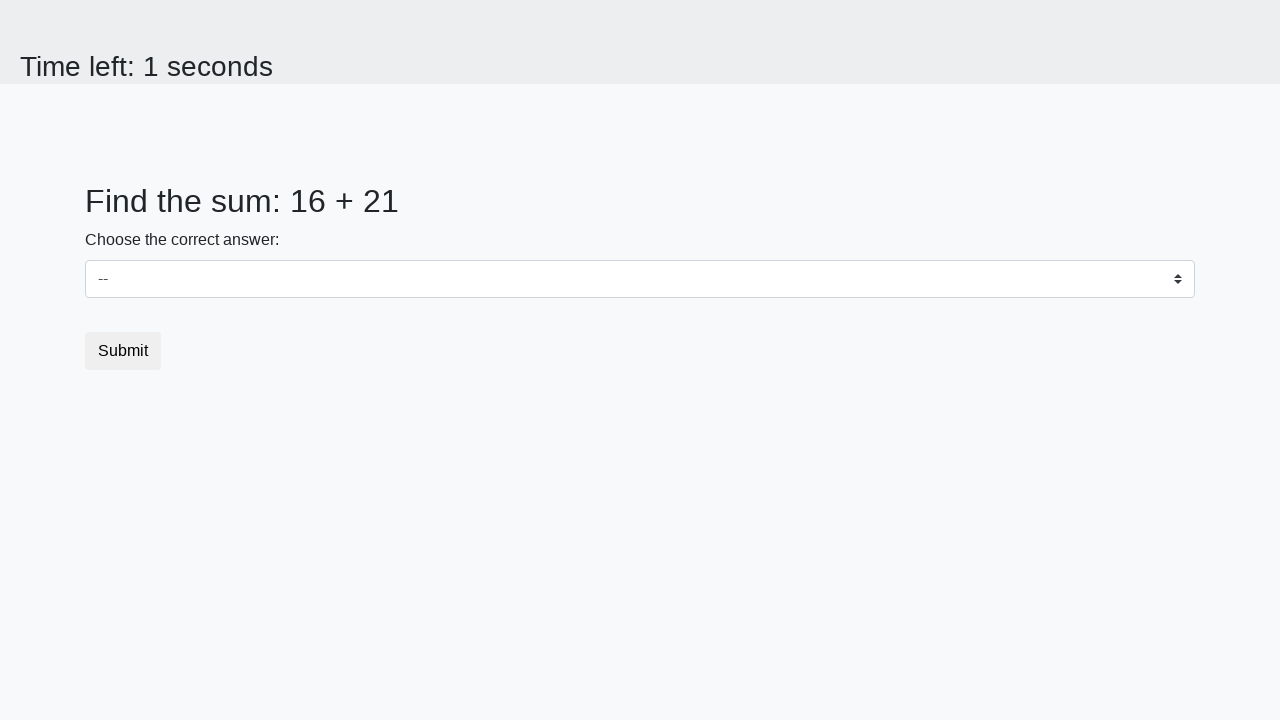